Navigates to an Angular demo application and clicks on the library navigation button to access the library section.

Starting URL: https://rahulshettyacademy.com/angularAppdemo/

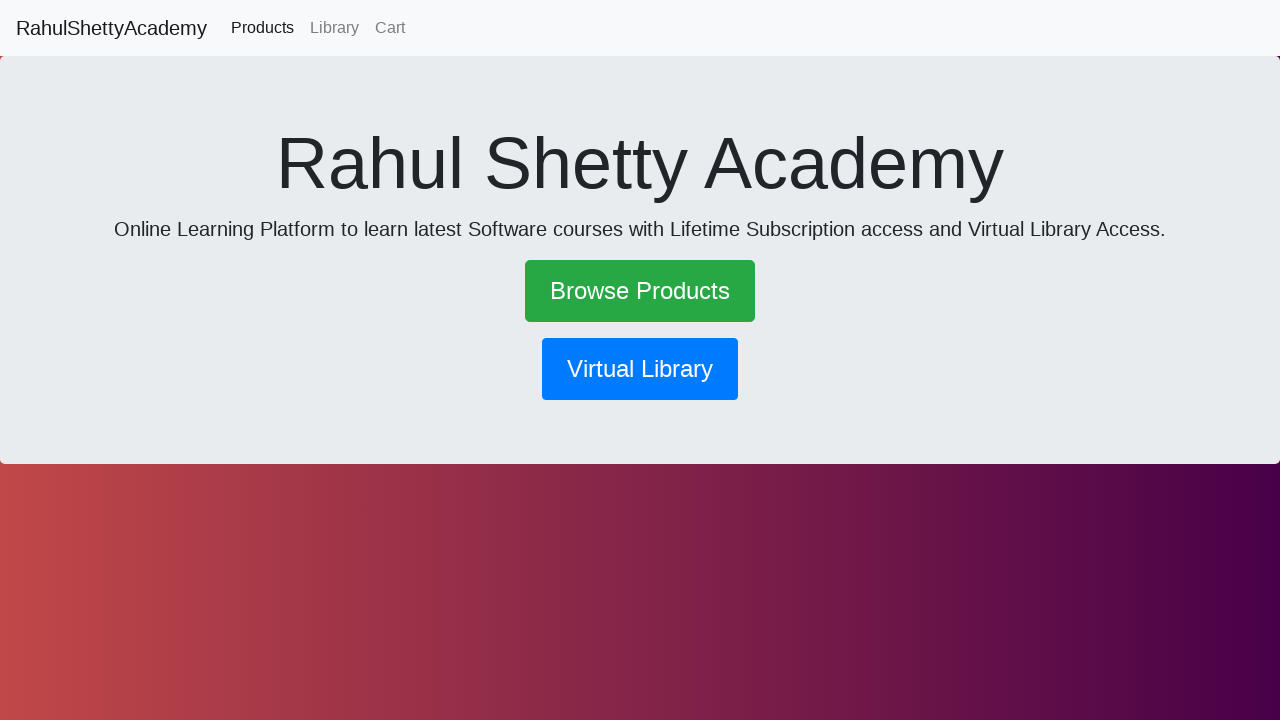

Clicked on the library navigation button at (640, 369) on button[routerlink*='library']
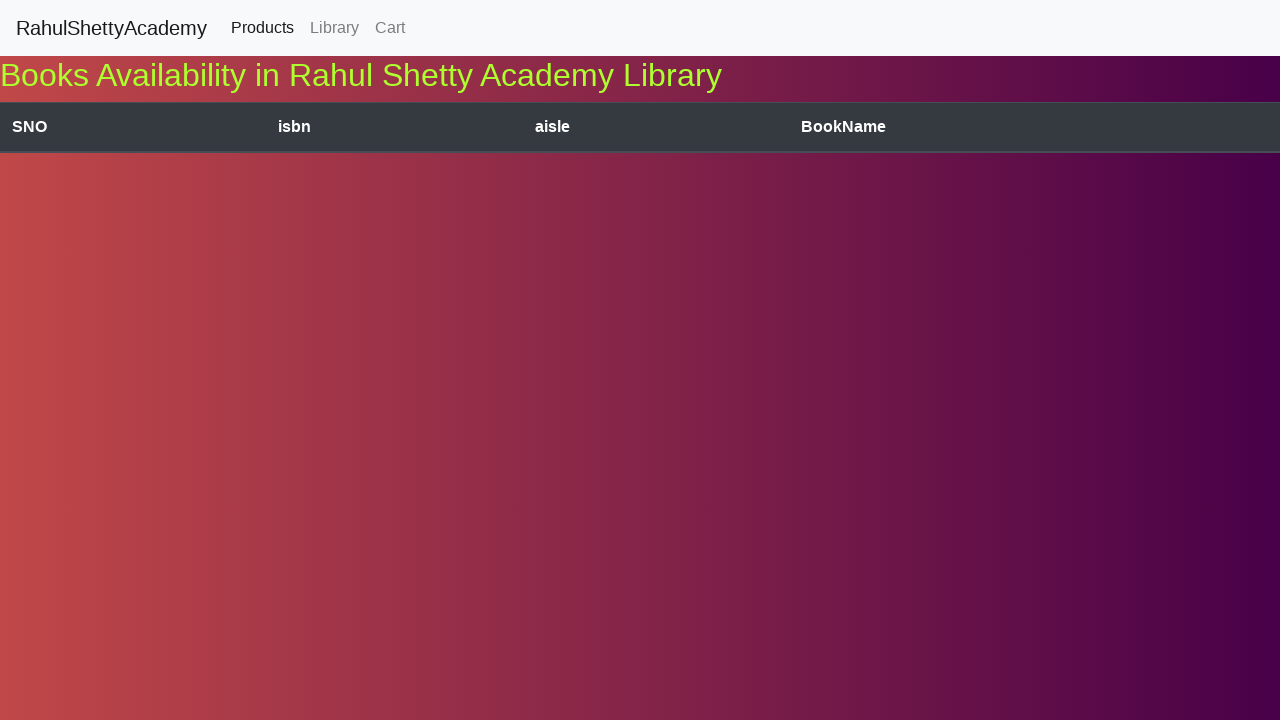

Waited for network to be idle and navigation to complete
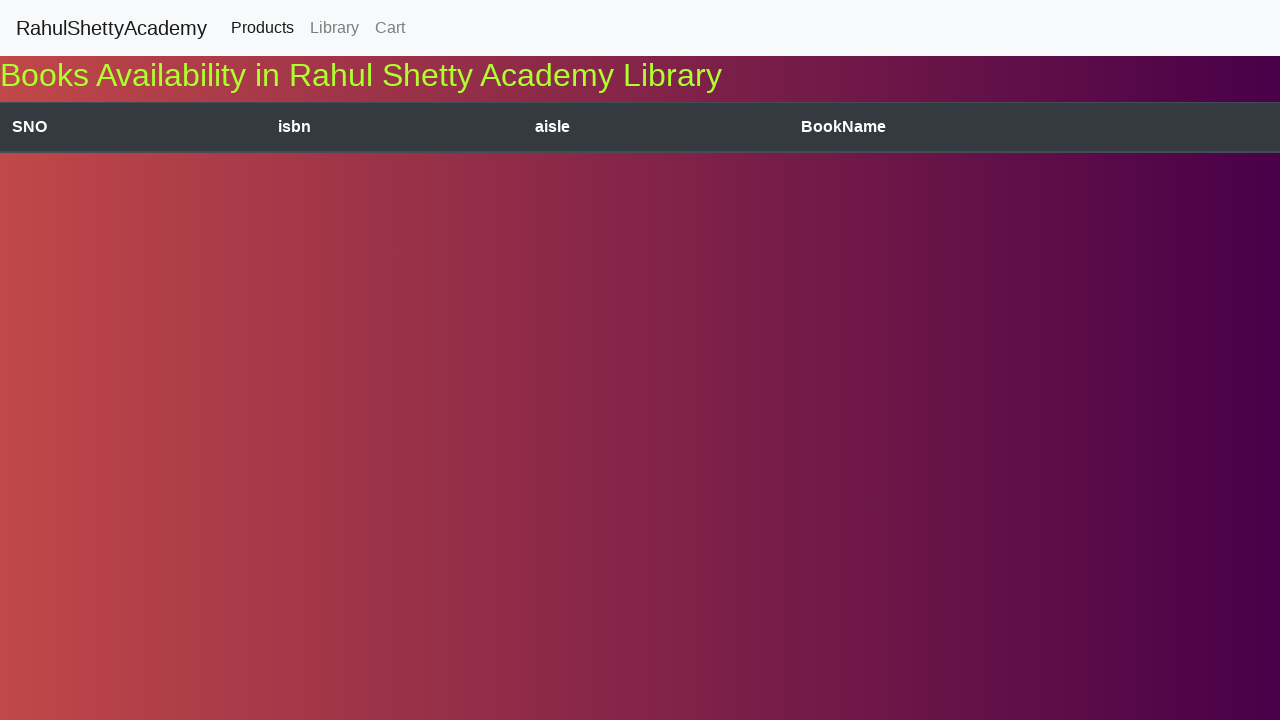

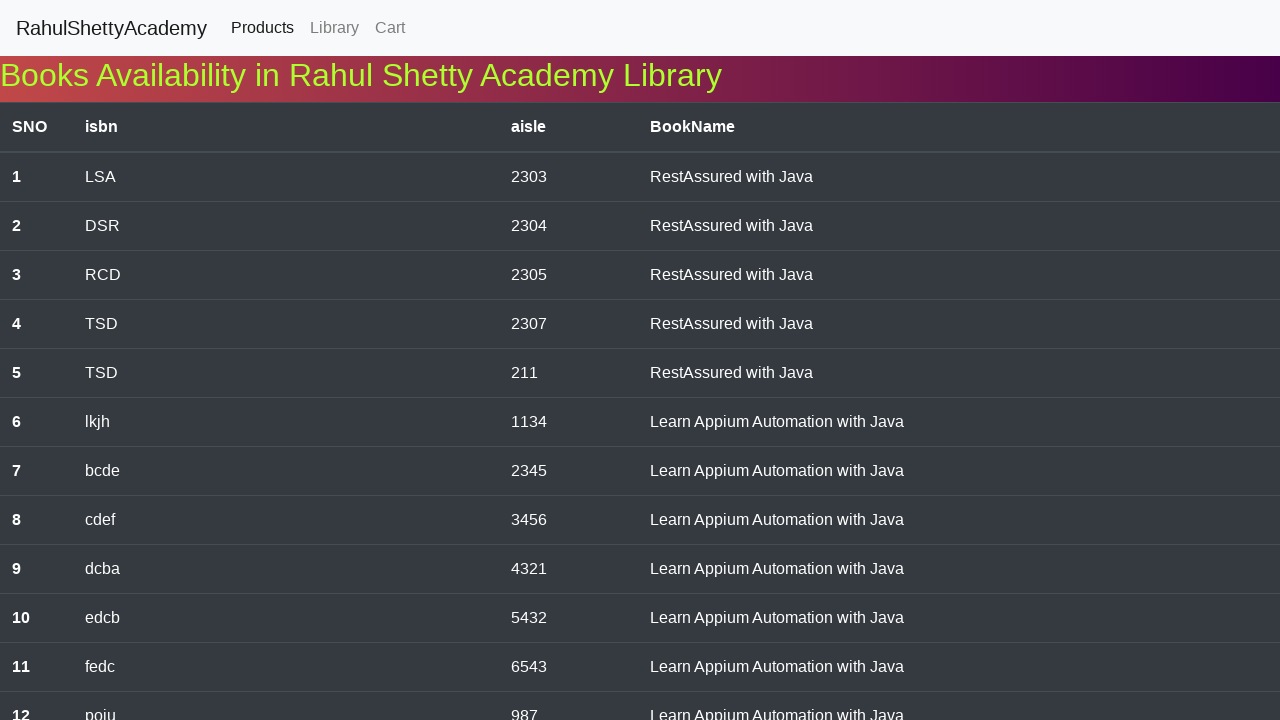